Tests radio button functionality by selecting different radio buttons and verifying their selection state

Starting URL: https://demoqa.com/radio-button

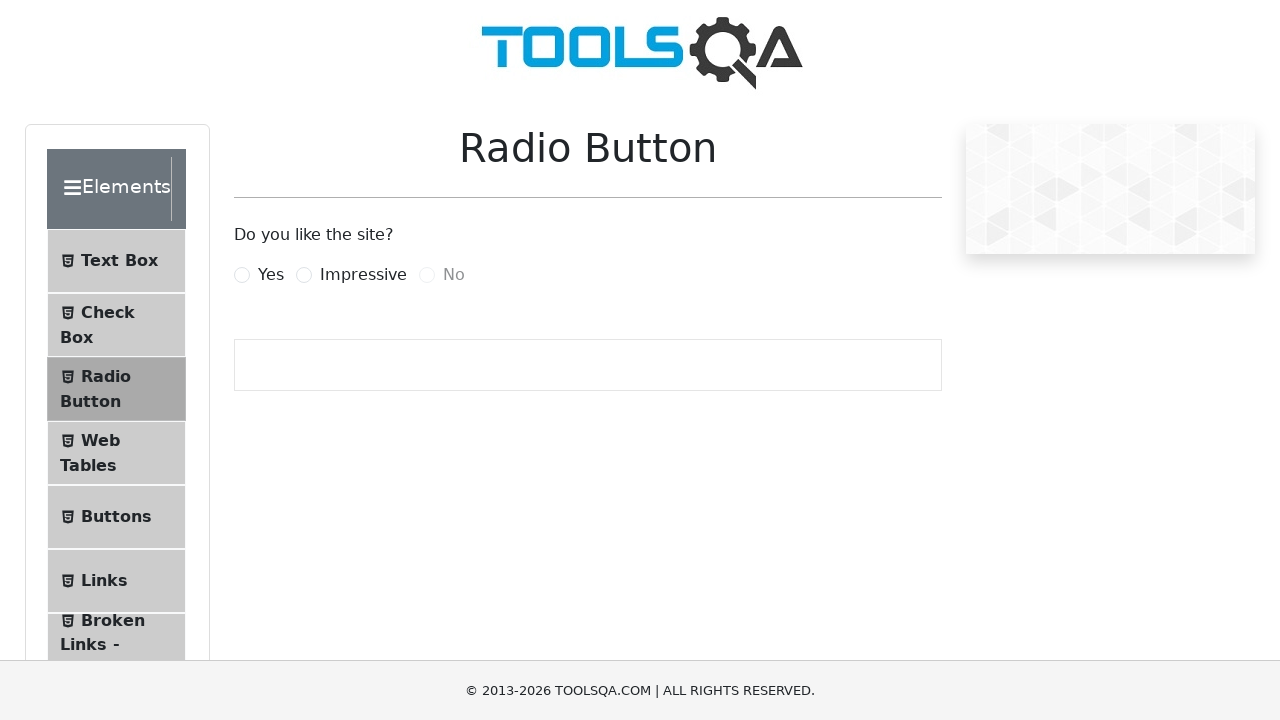

Clicked on 'Yes' radio button label at (271, 275) on label[for='yesRadio']
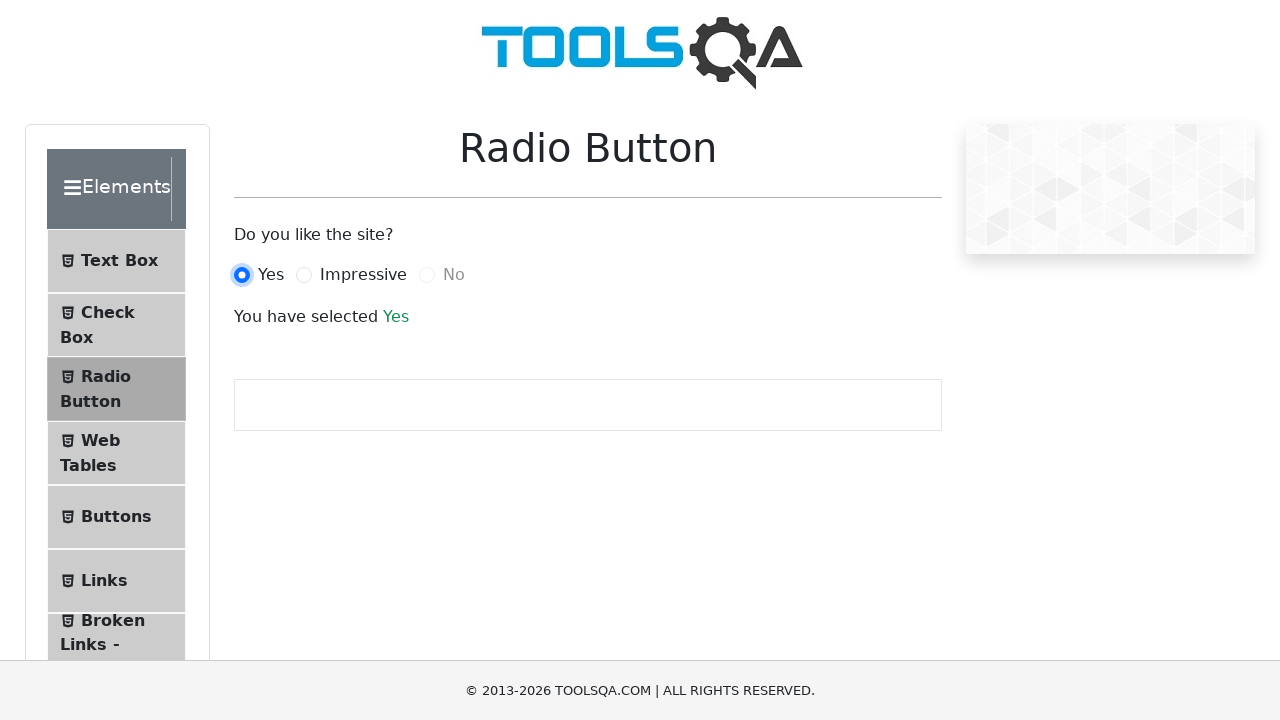

Verified that 'Yes' radio button is selected
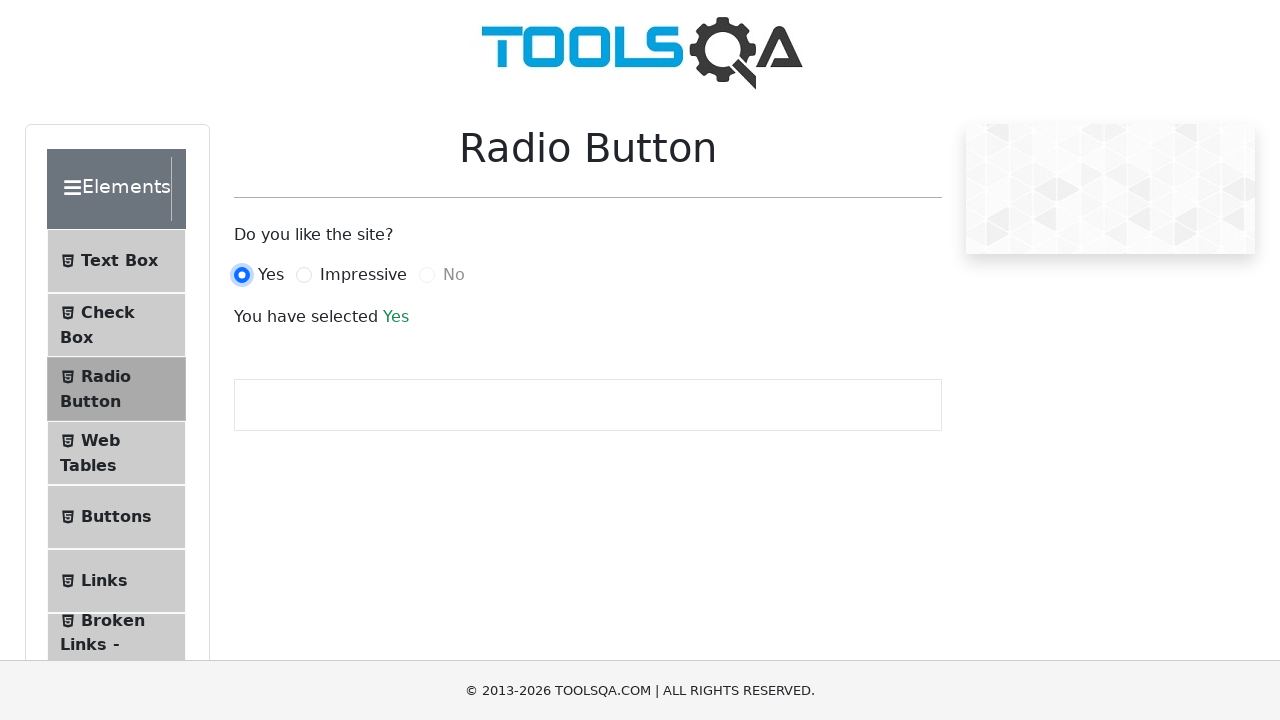

Clicked on 'Impressive' radio button label at (363, 275) on label[for='impressiveRadio']
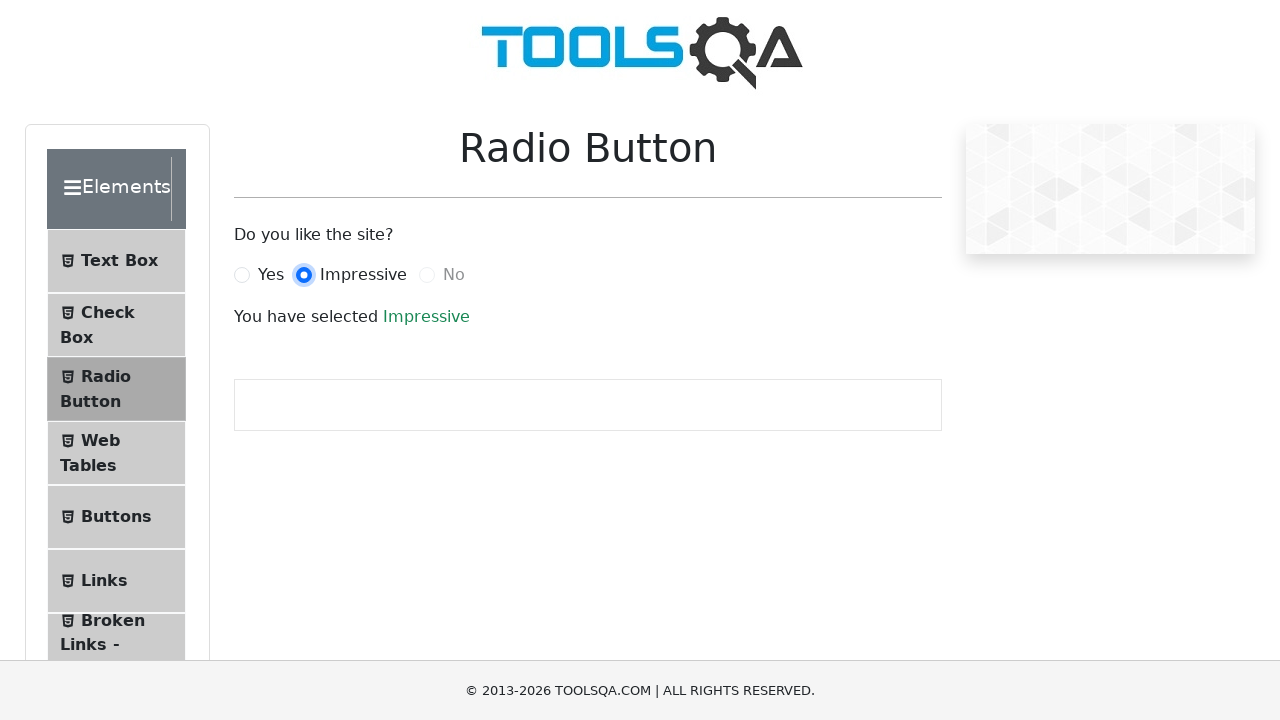

Verified that 'Impressive' radio button is selected
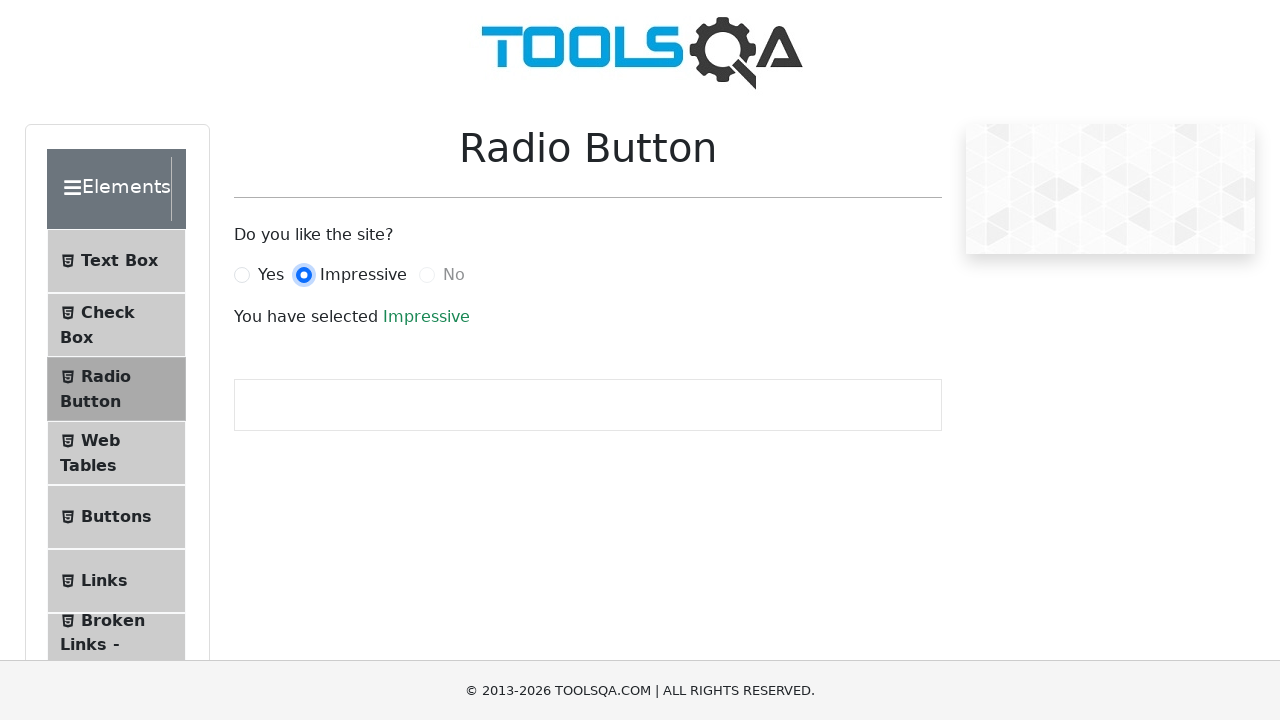

Success message text element is visible
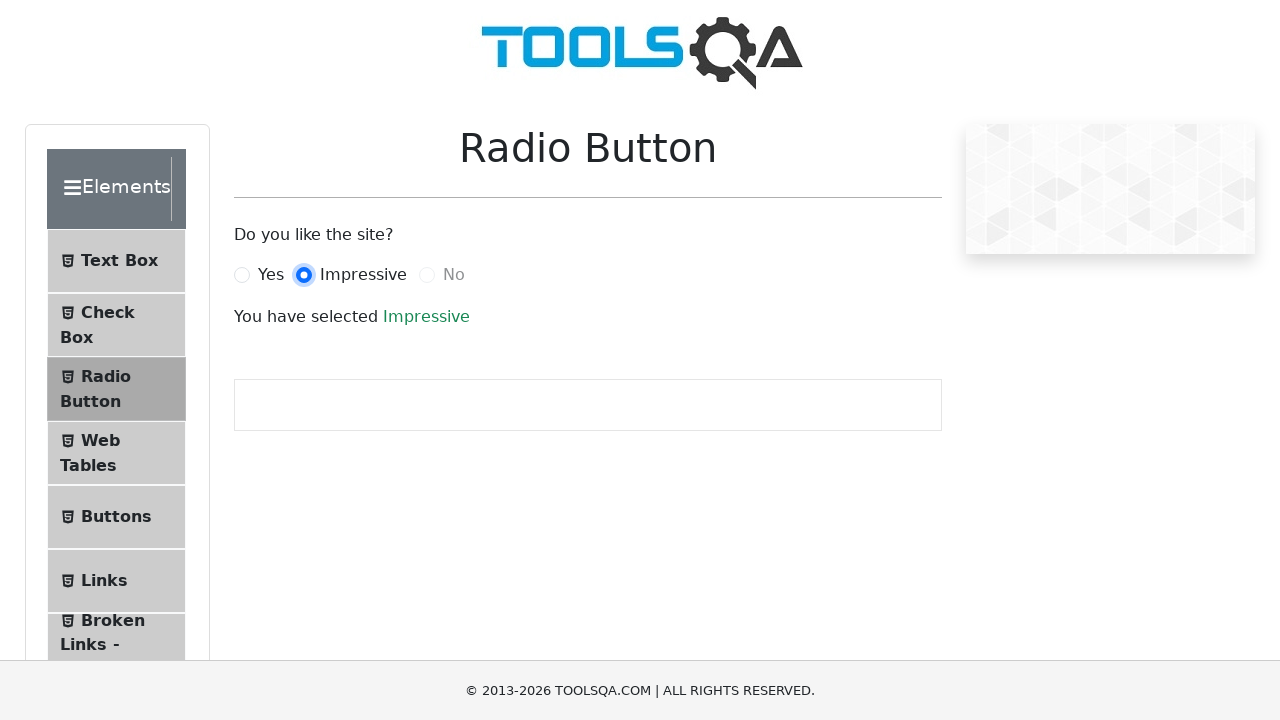

Retrieved success message text content
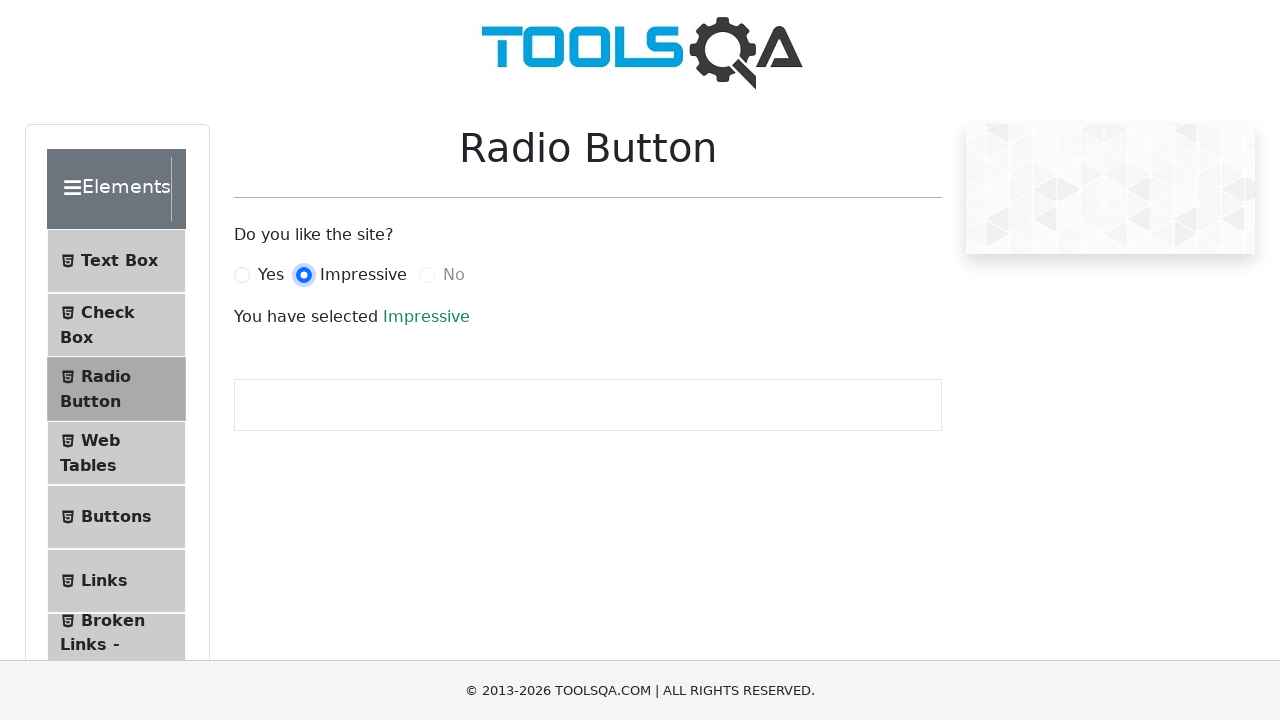

Verified that success message contains 'Impressive'
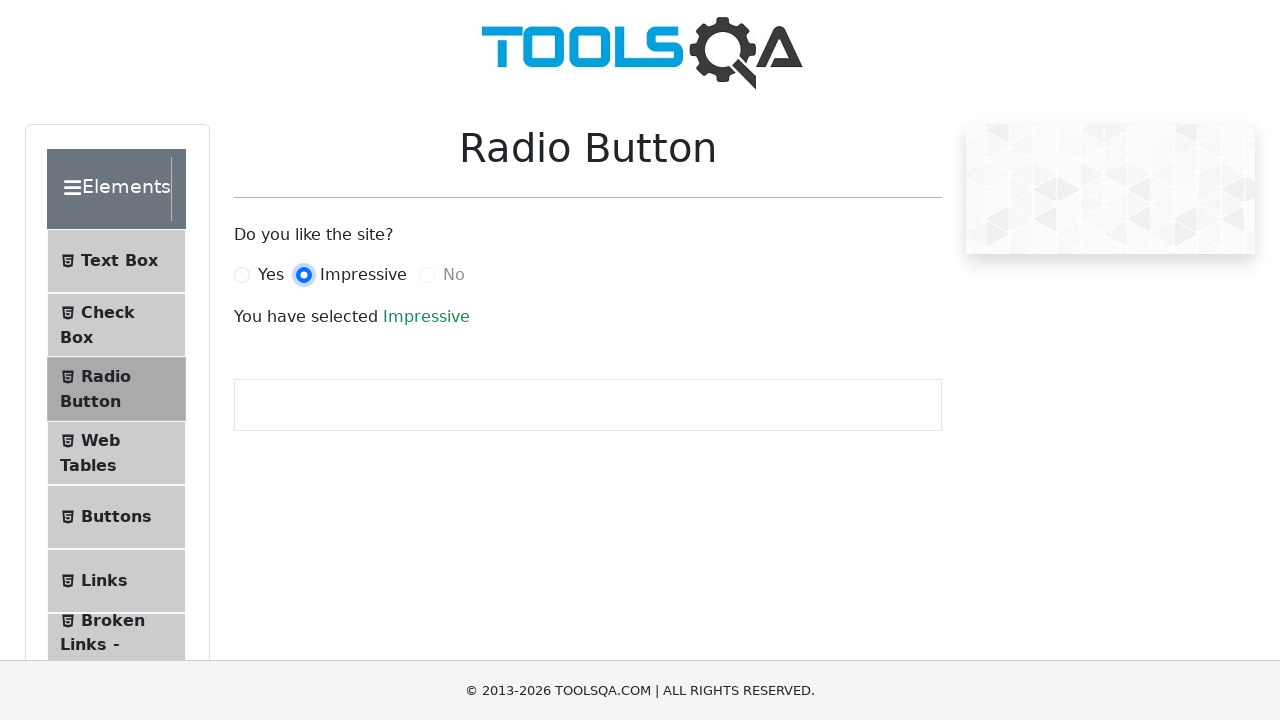

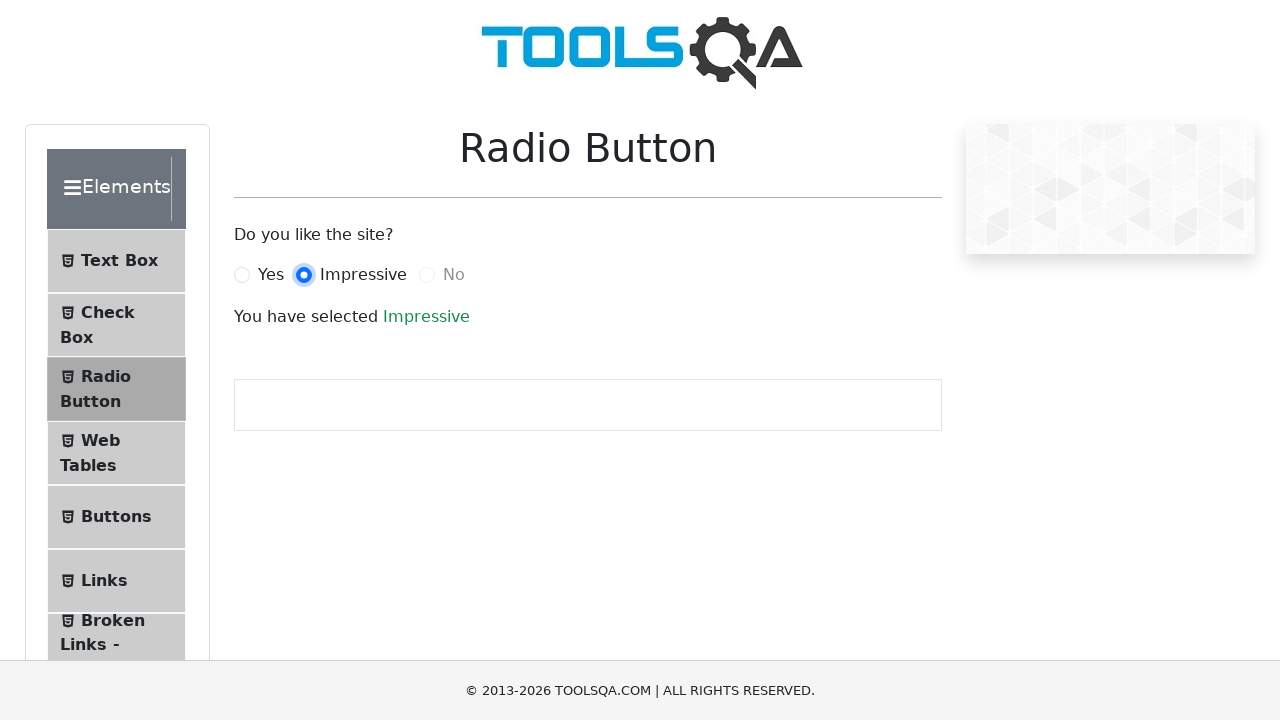